Navigates to the Heroku test app homepage and clicks on the Checkboxes link to verify navigation works

Starting URL: https://the-internet.herokuapp.com/

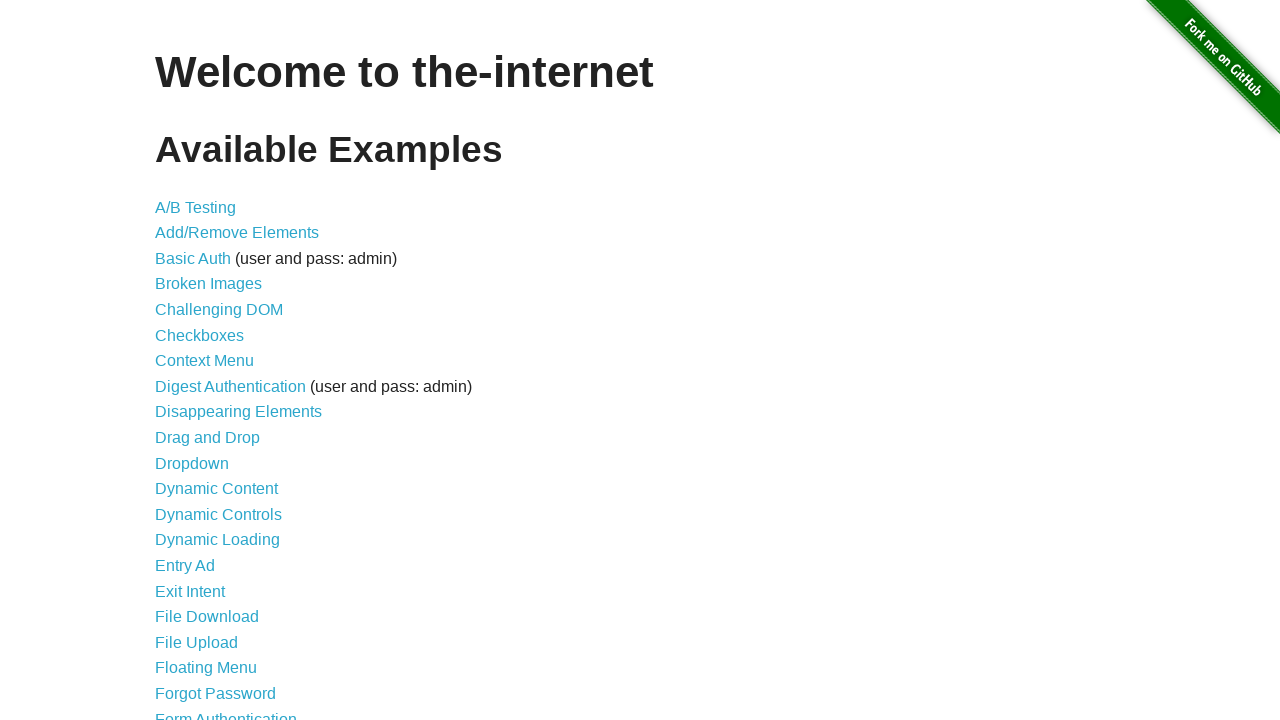

Heroku homepage loaded - h1 element is present
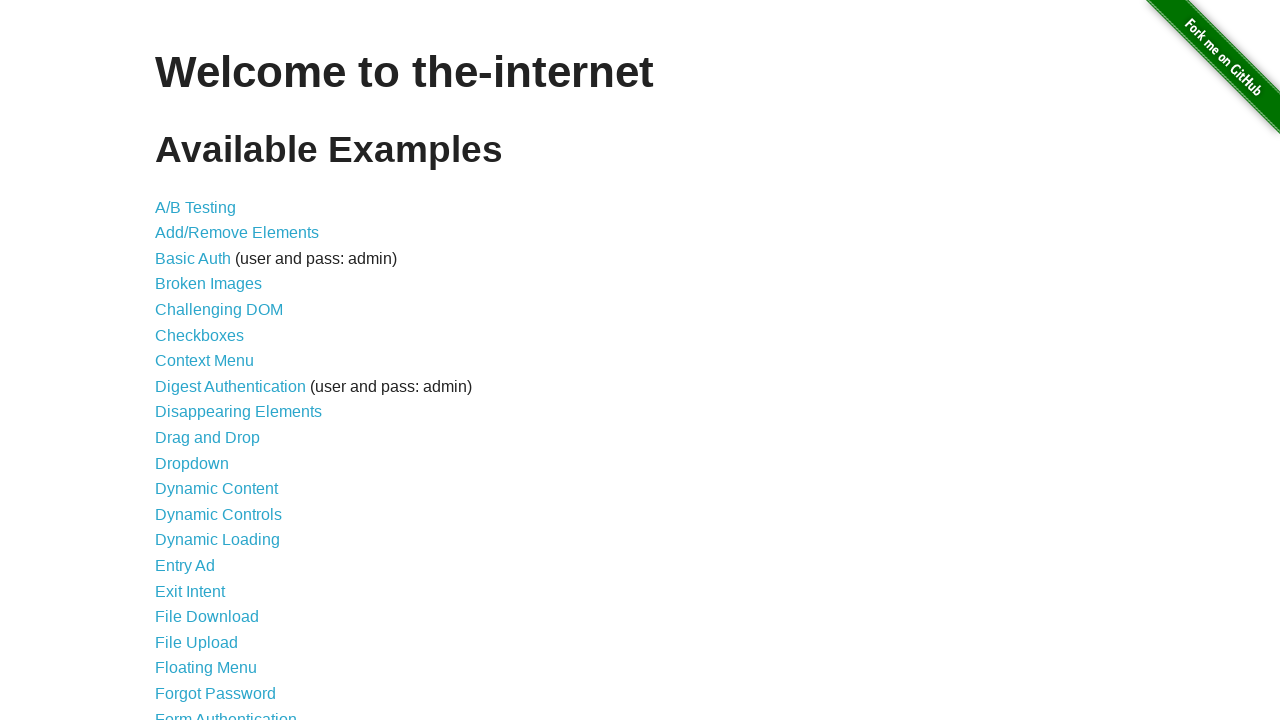

Clicked on the Checkboxes link at (200, 335) on xpath=//a[normalize-space()='Checkboxes']
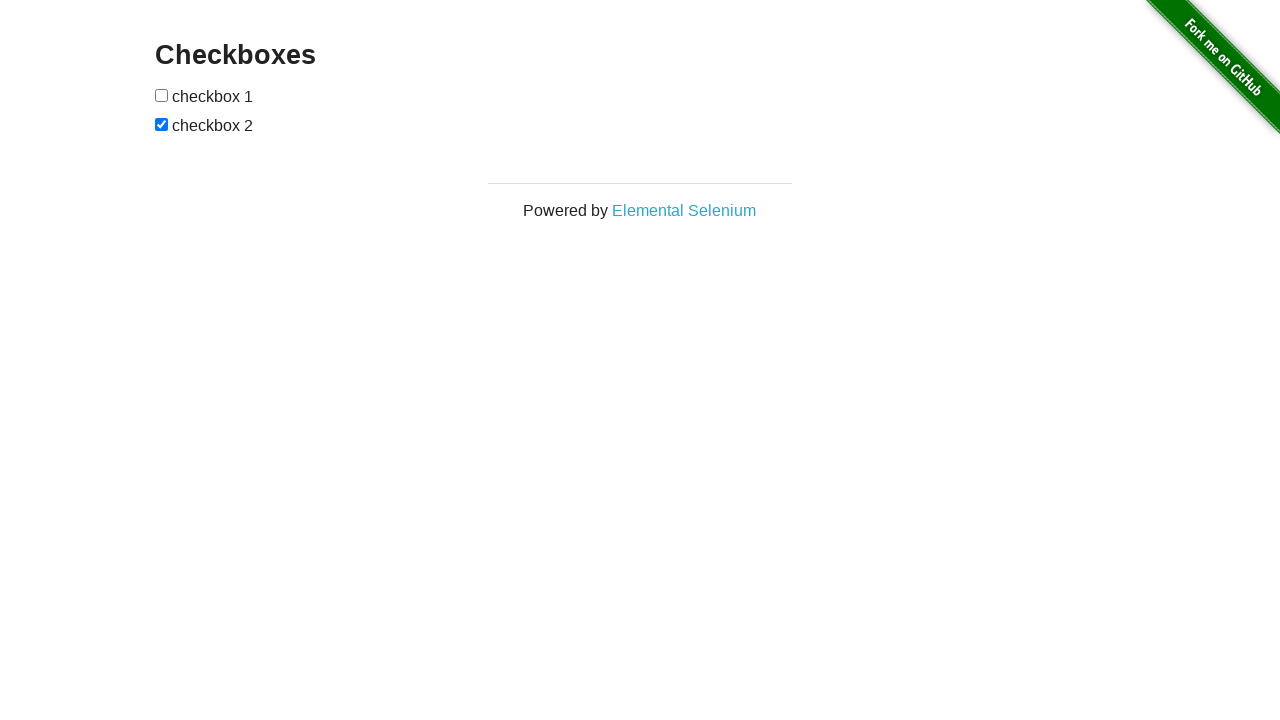

Checkboxes page loaded successfully - h3 with 'Checkboxes' text is present
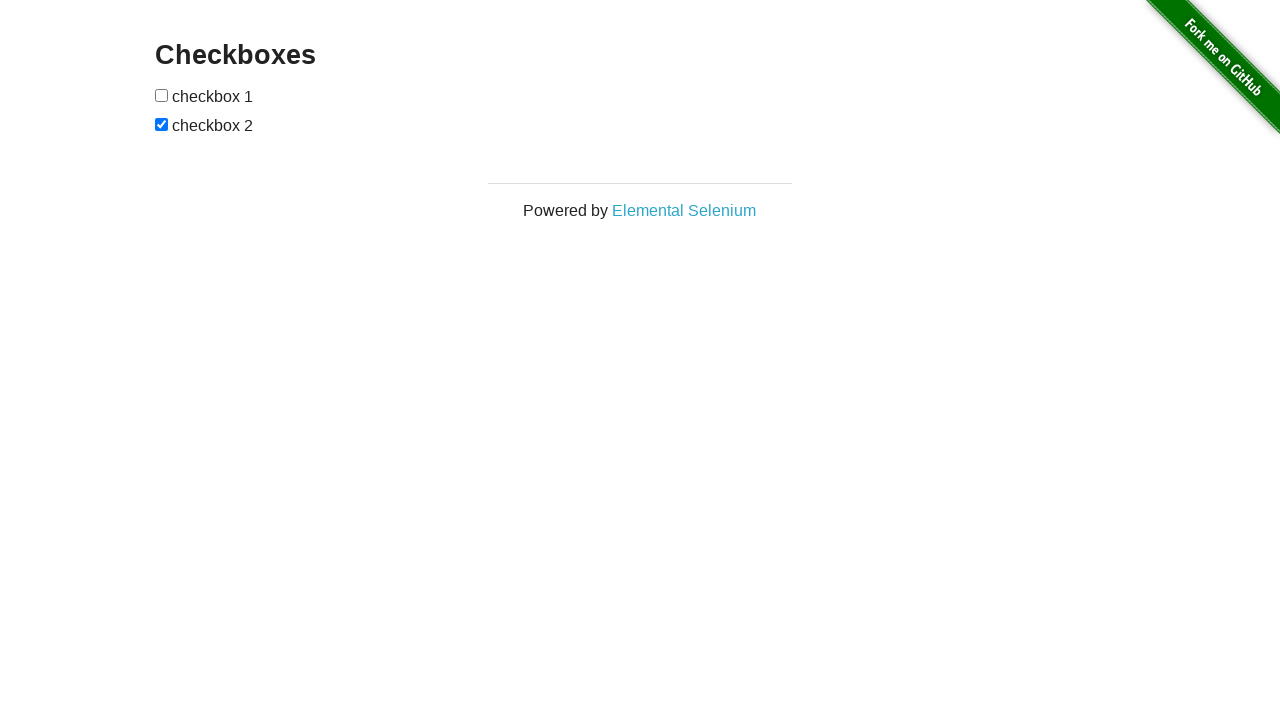

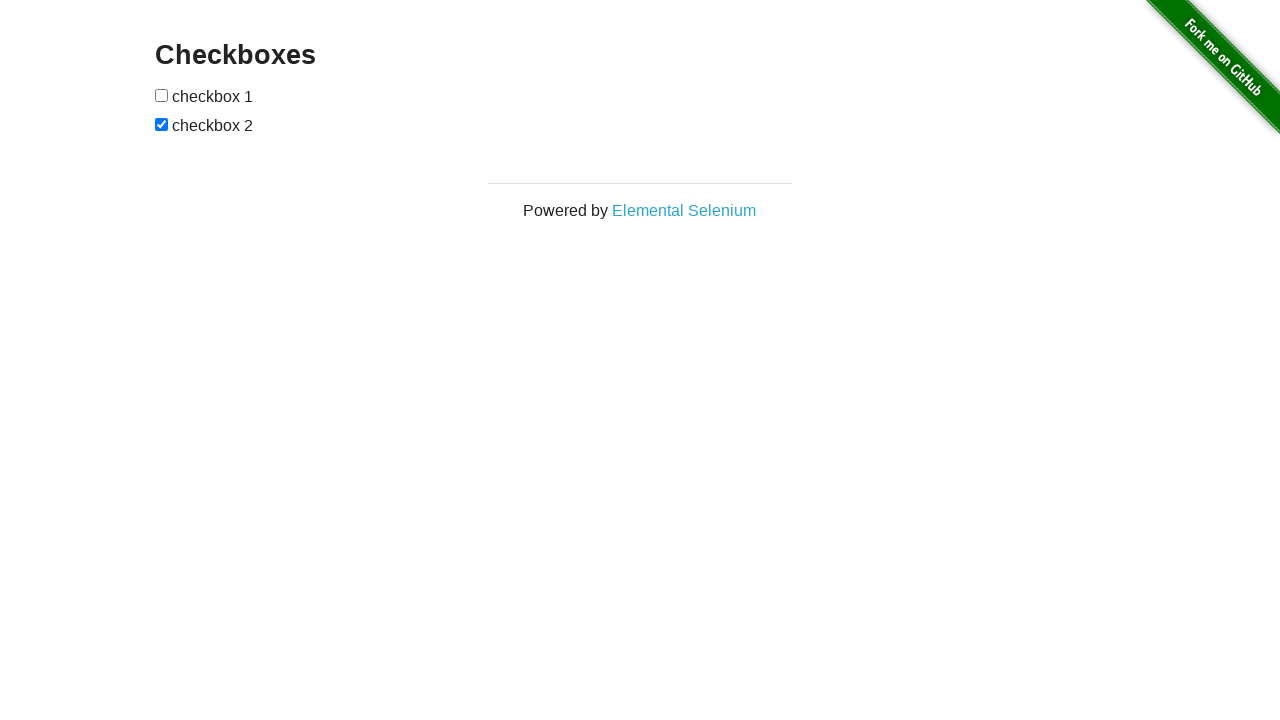